Opens the SDET Unicorns practice React homepage and verifies that the URL and page title contain expected text

Starting URL: https://practice-react.sdetunicorns.com/

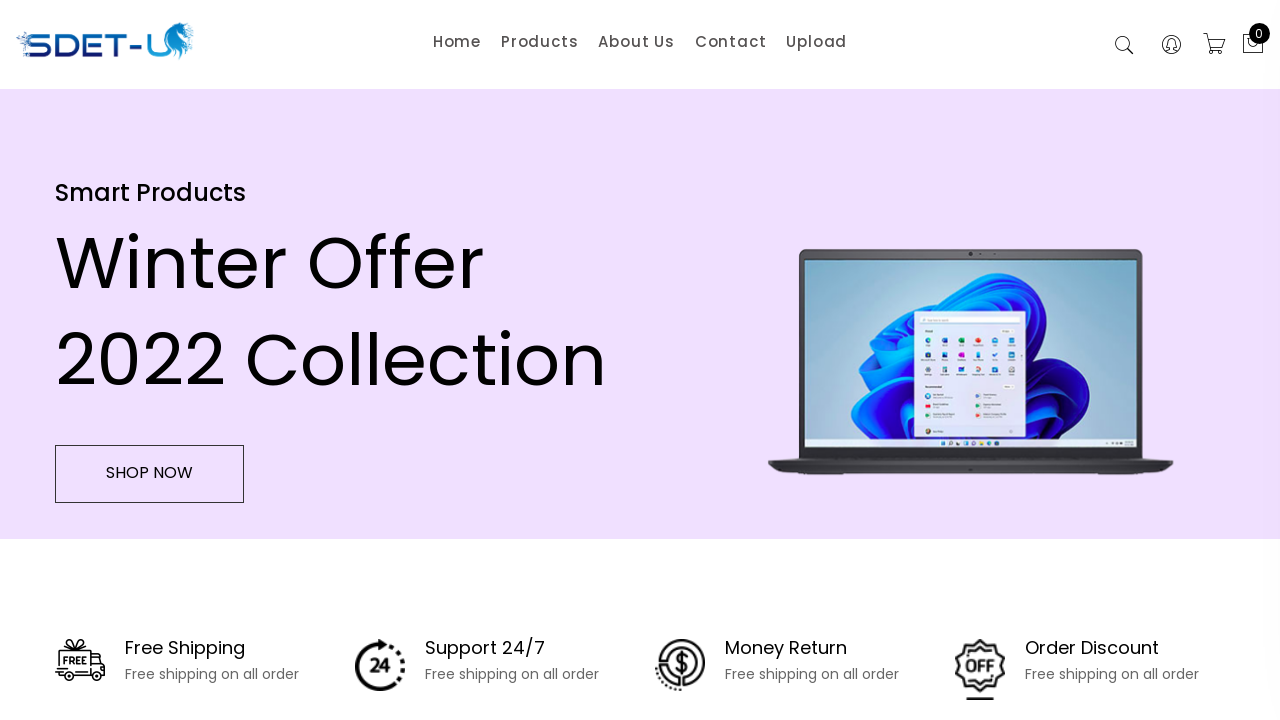

Navigated to SDET Unicorns practice React homepage
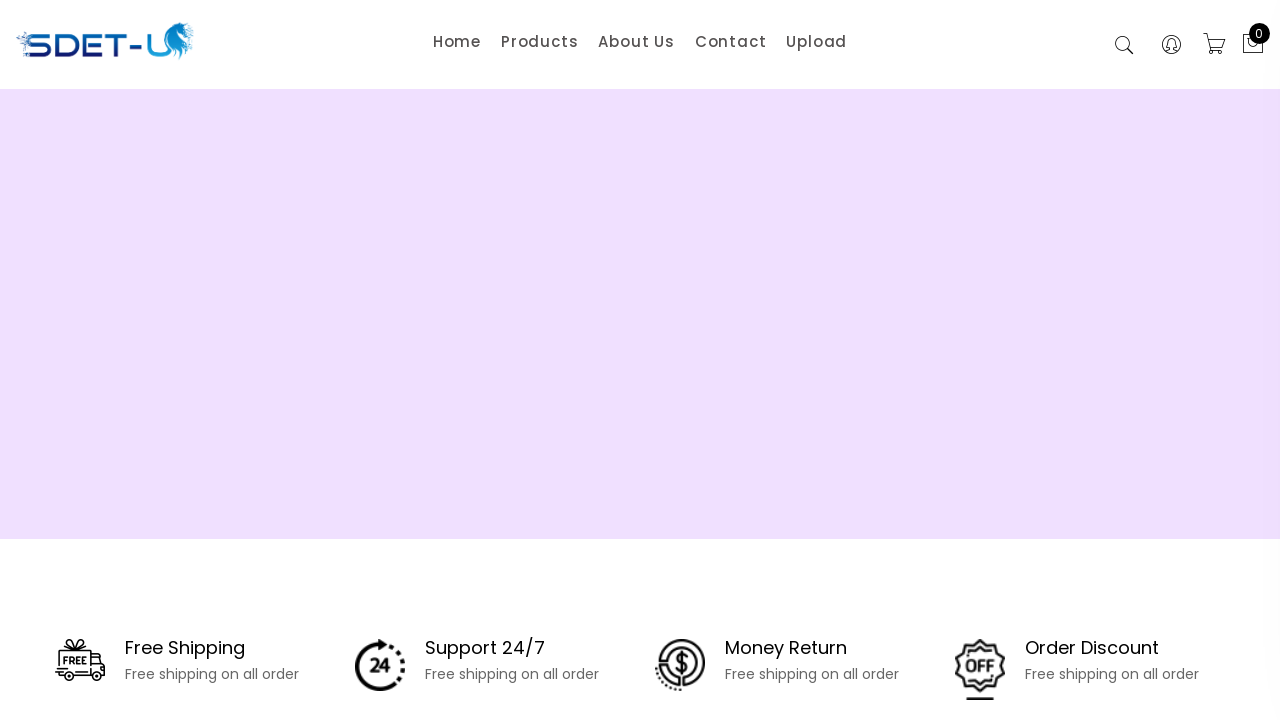

Verified URL contains 'sdetunicorns'
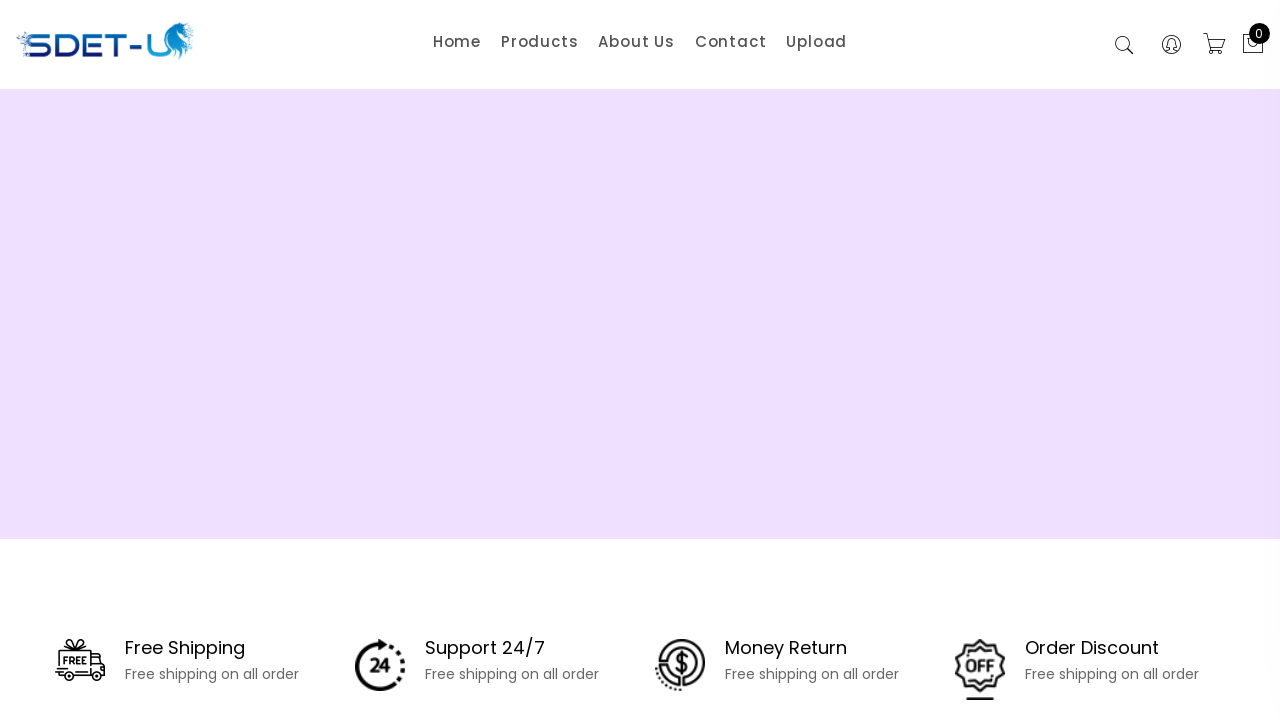

Verified page title contains 'SDET Unicorns'
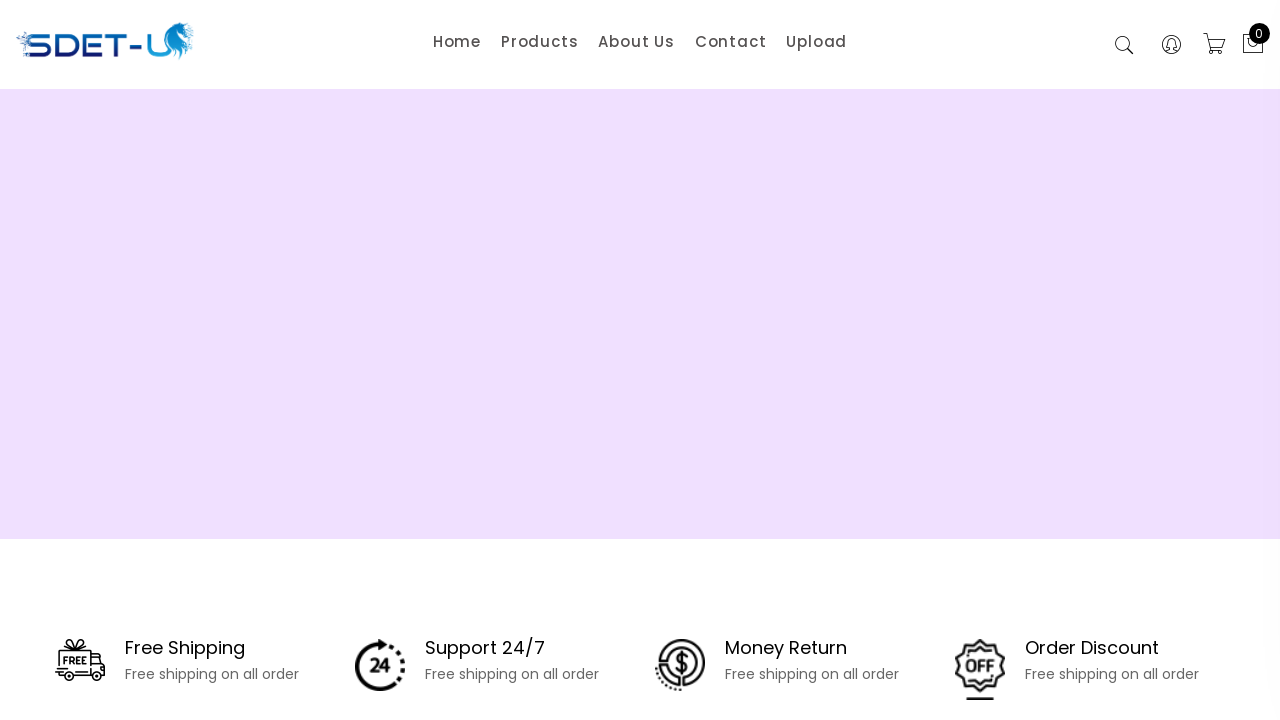

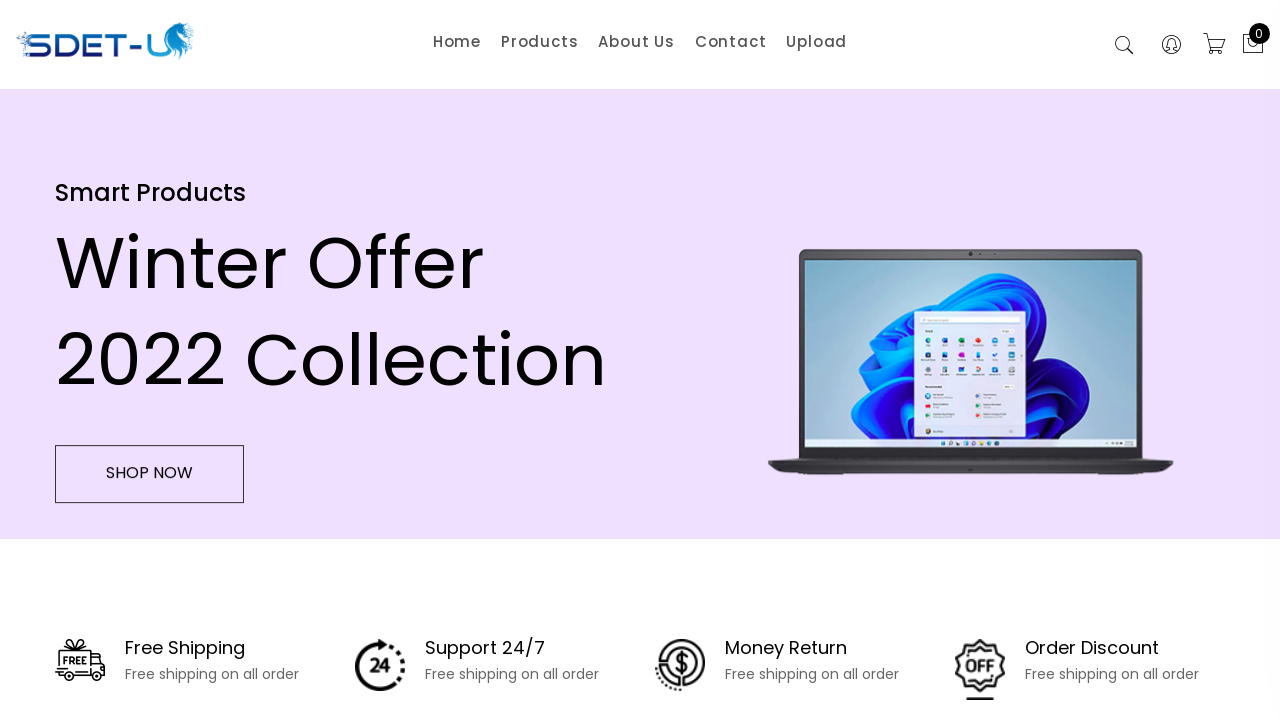